Tests adding a new record to the web table by filling out the registration form and submitting

Starting URL: https://demoqa.com/elements

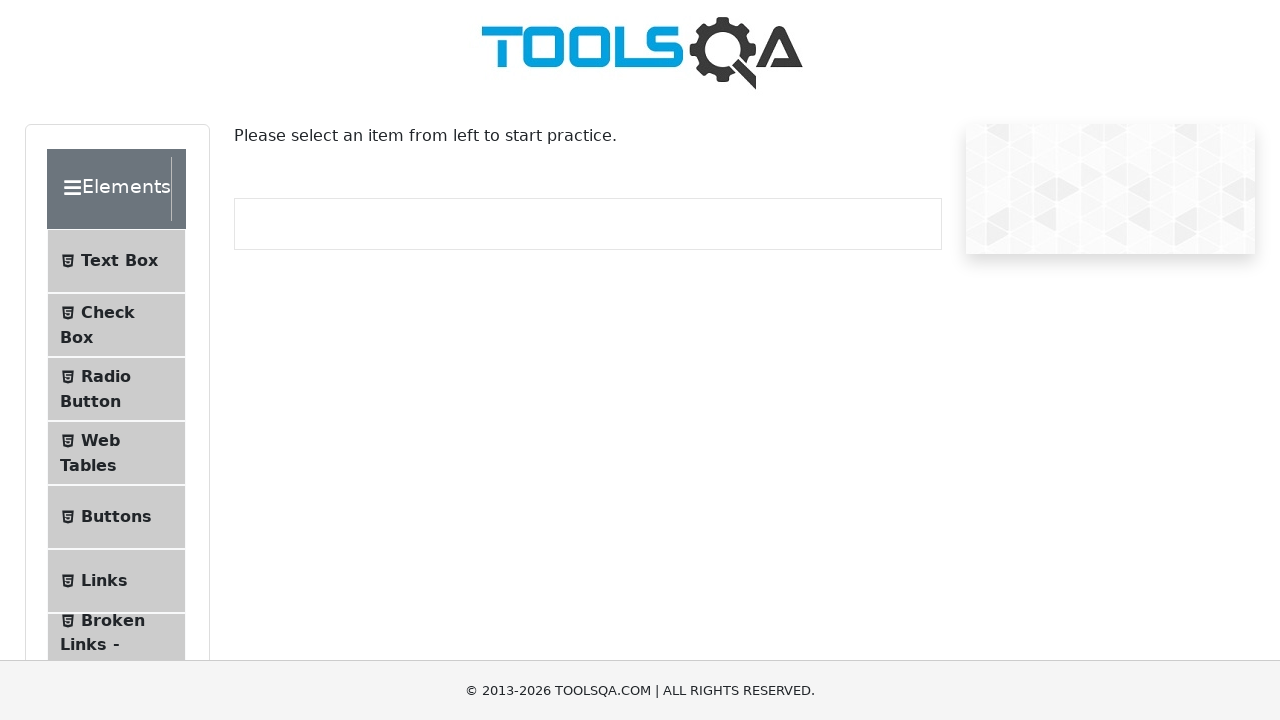

Clicked Web Tables navigation item at (116, 453) on #item-3
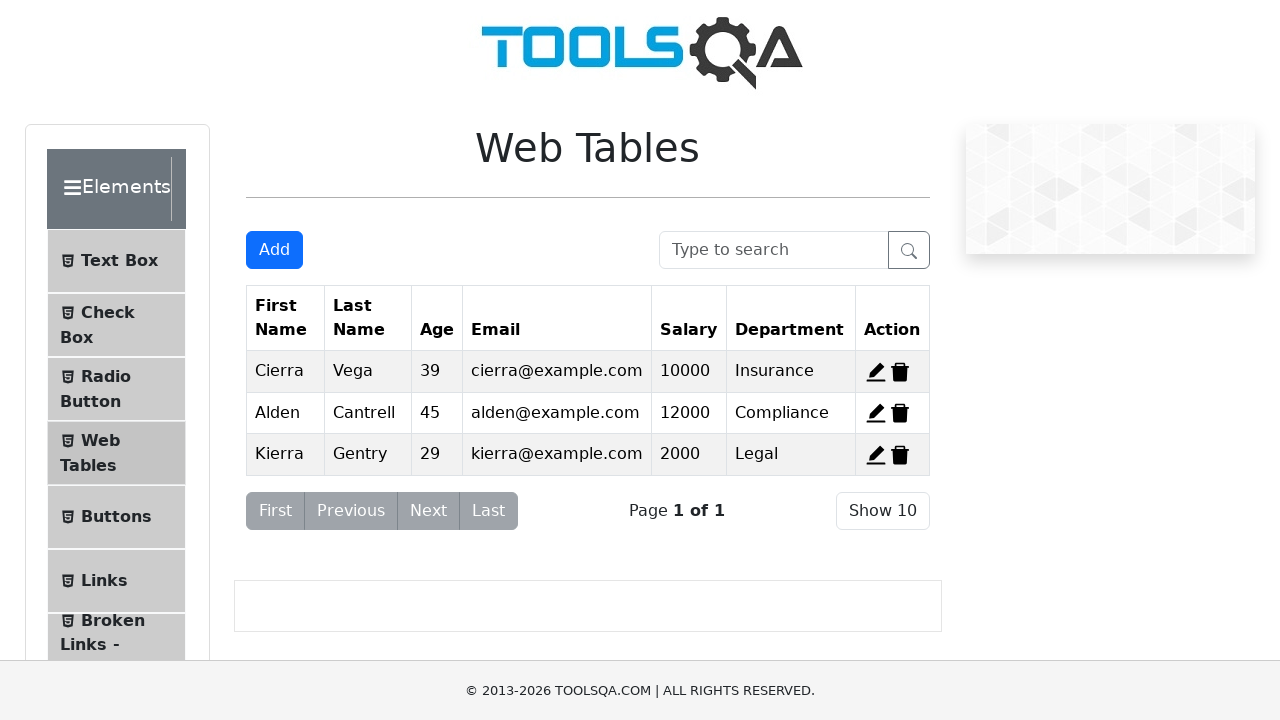

Clicked Add New Record button to open registration form at (274, 250) on #addNewRecordButton
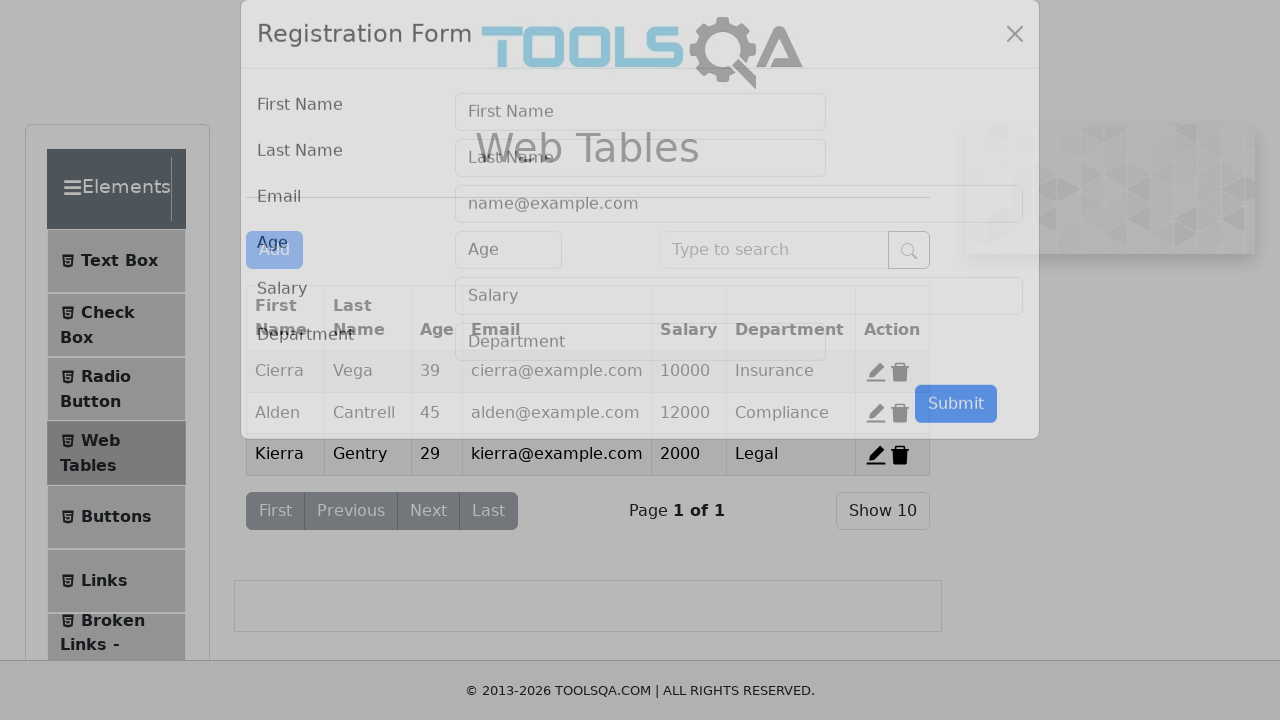

Filled First Name field with 'Test' on #firstName
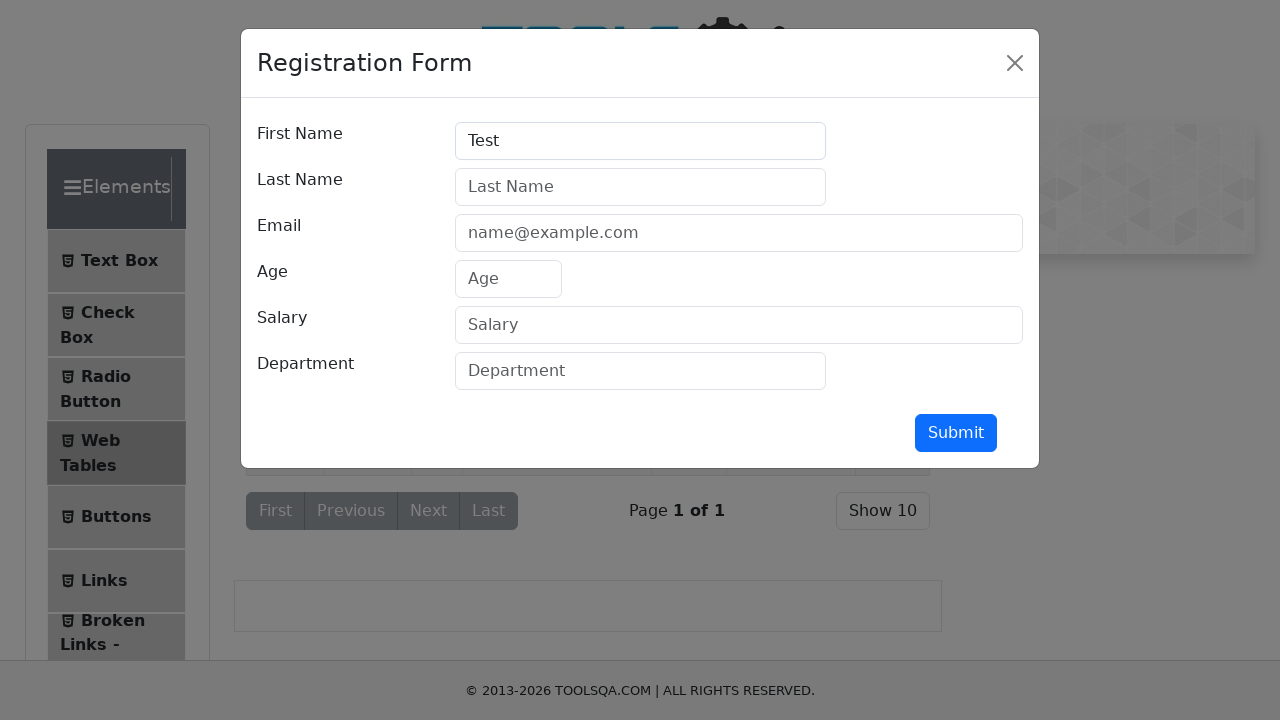

Filled Last Name field with 'Last' on #lastName
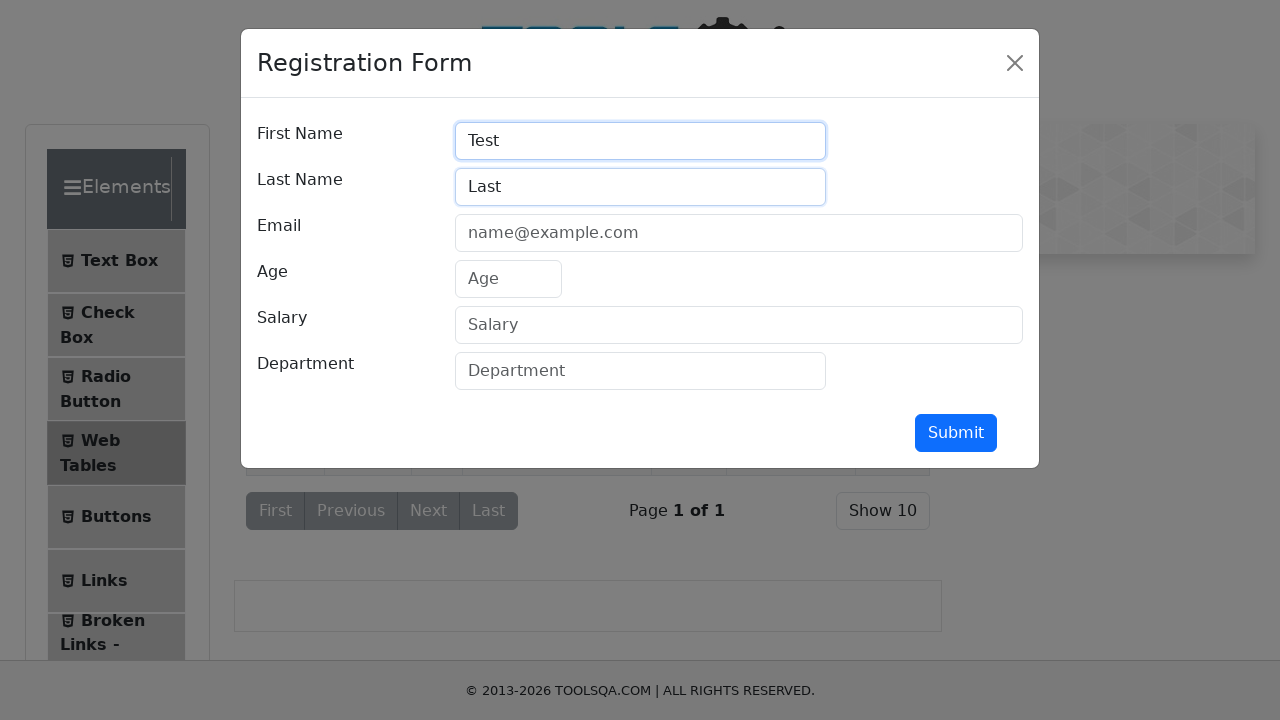

Filled Email field with 'test@email.com' on #userEmail
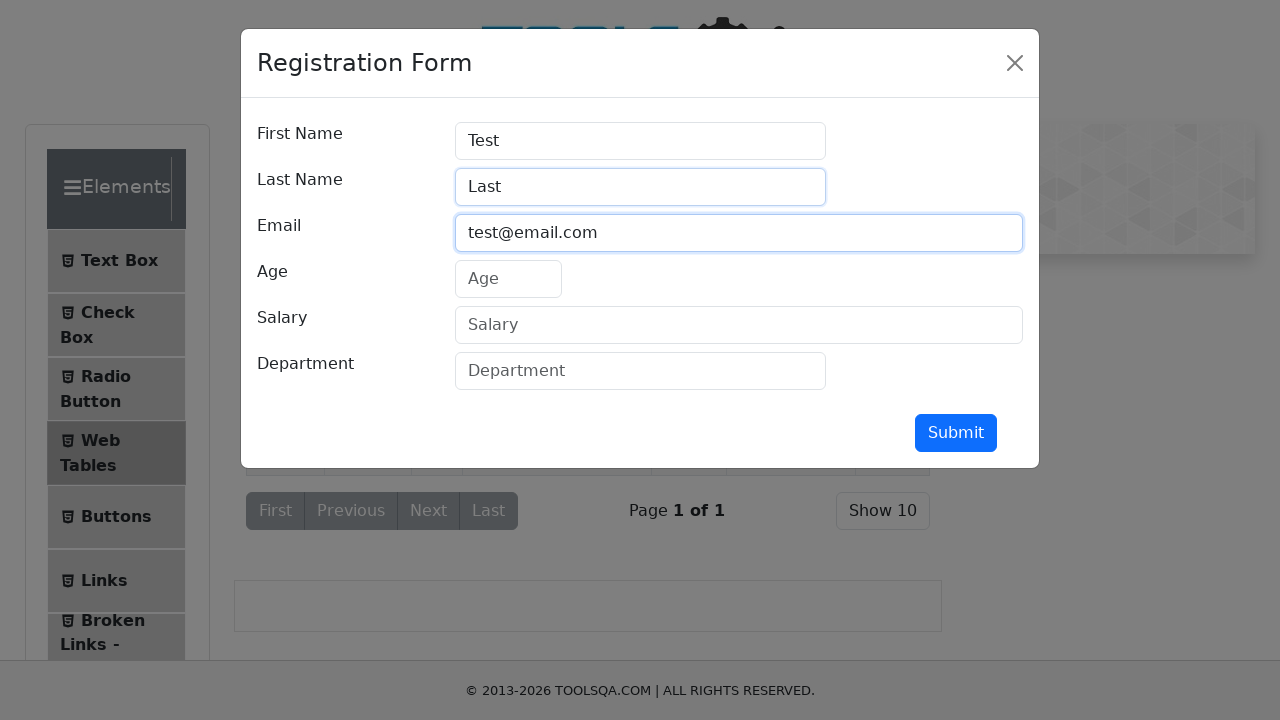

Filled Age field with '55' on #age
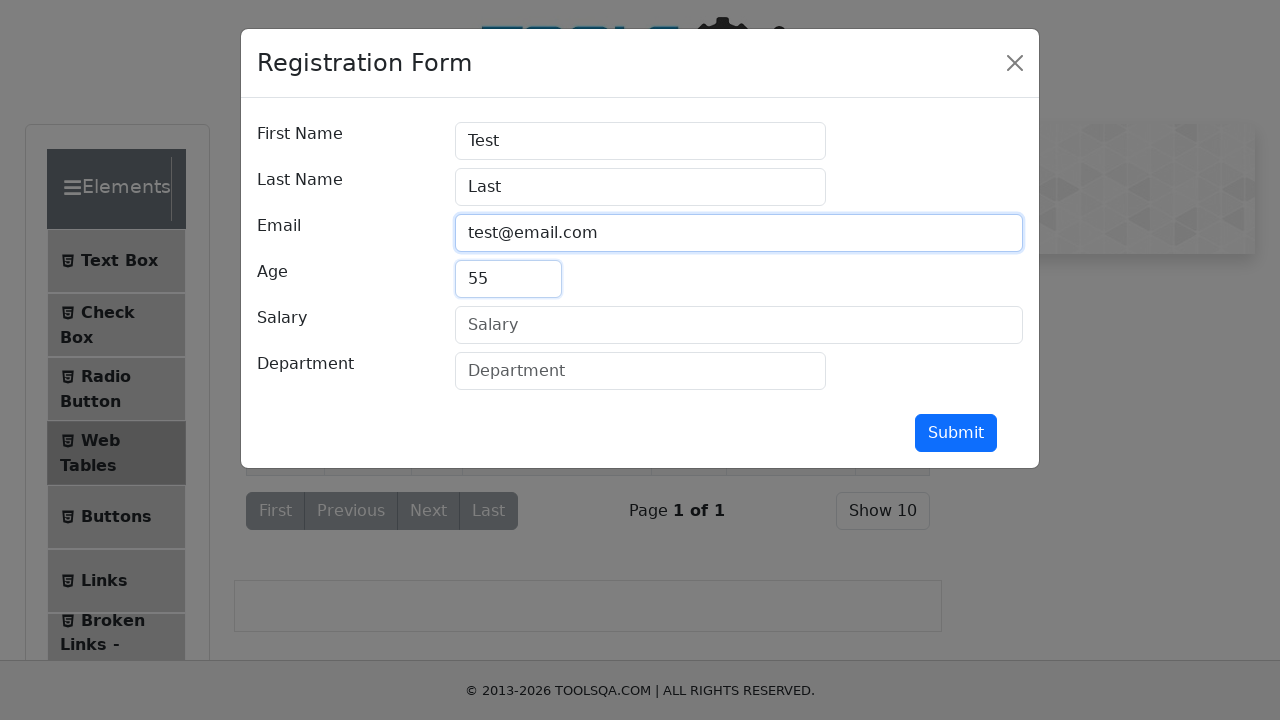

Filled Salary field with '1000' on #salary
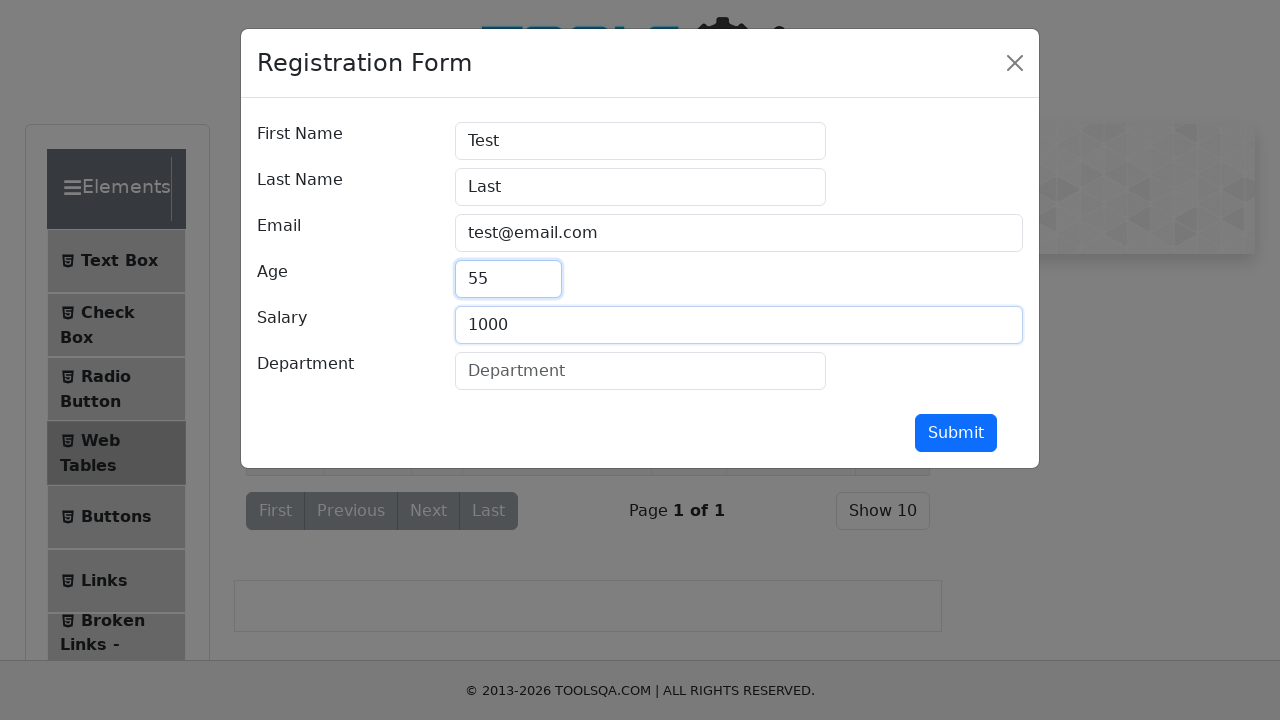

Filled Department field with 'Building' on #department
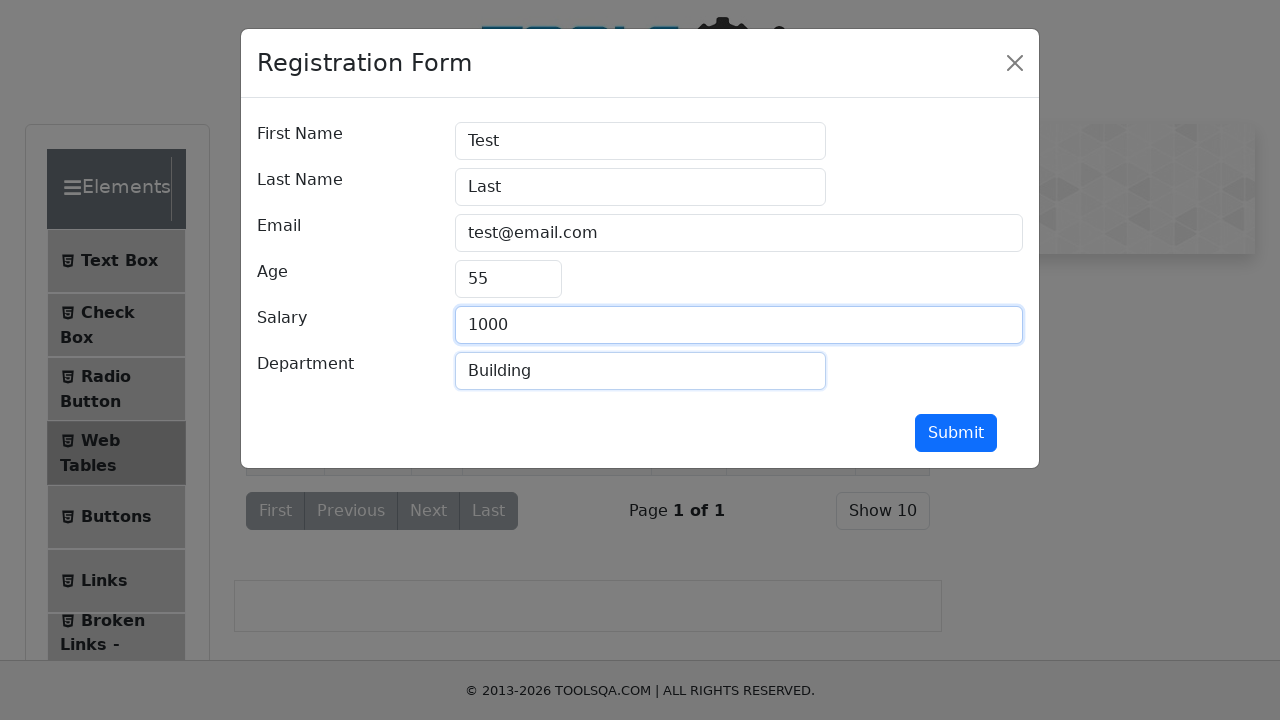

Clicked Submit button to register new record at (956, 433) on #submit
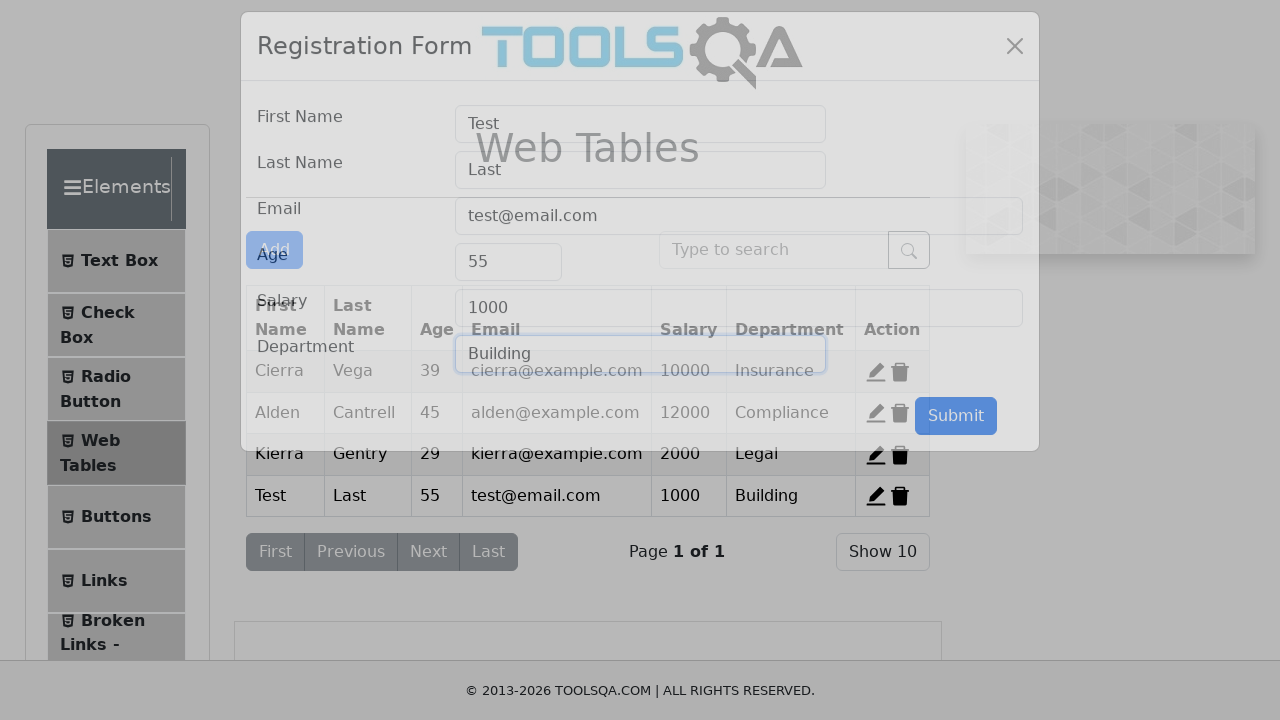

Verified new record appears in web table with last name 'Last'
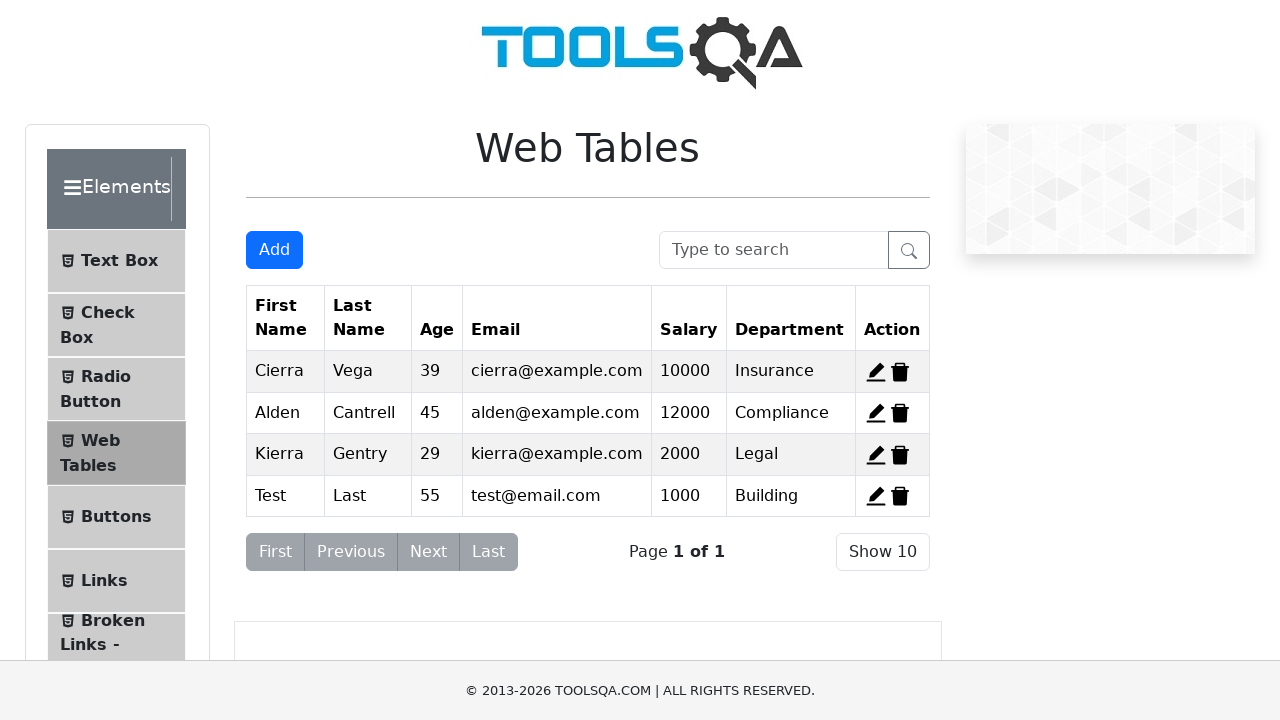

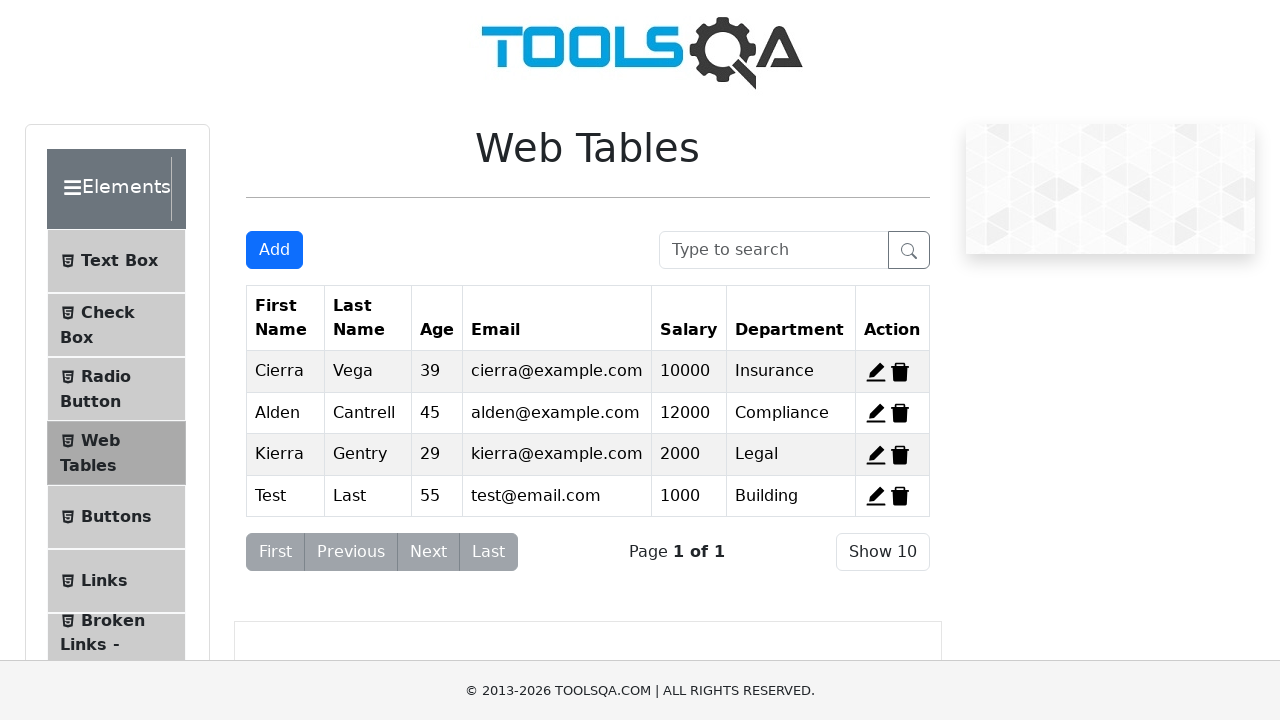